Tests form filling functionality by entering first name, last name, job title, and selecting a radio button option on a sample form page.

Starting URL: http://formy-project.herokuapp.com/form

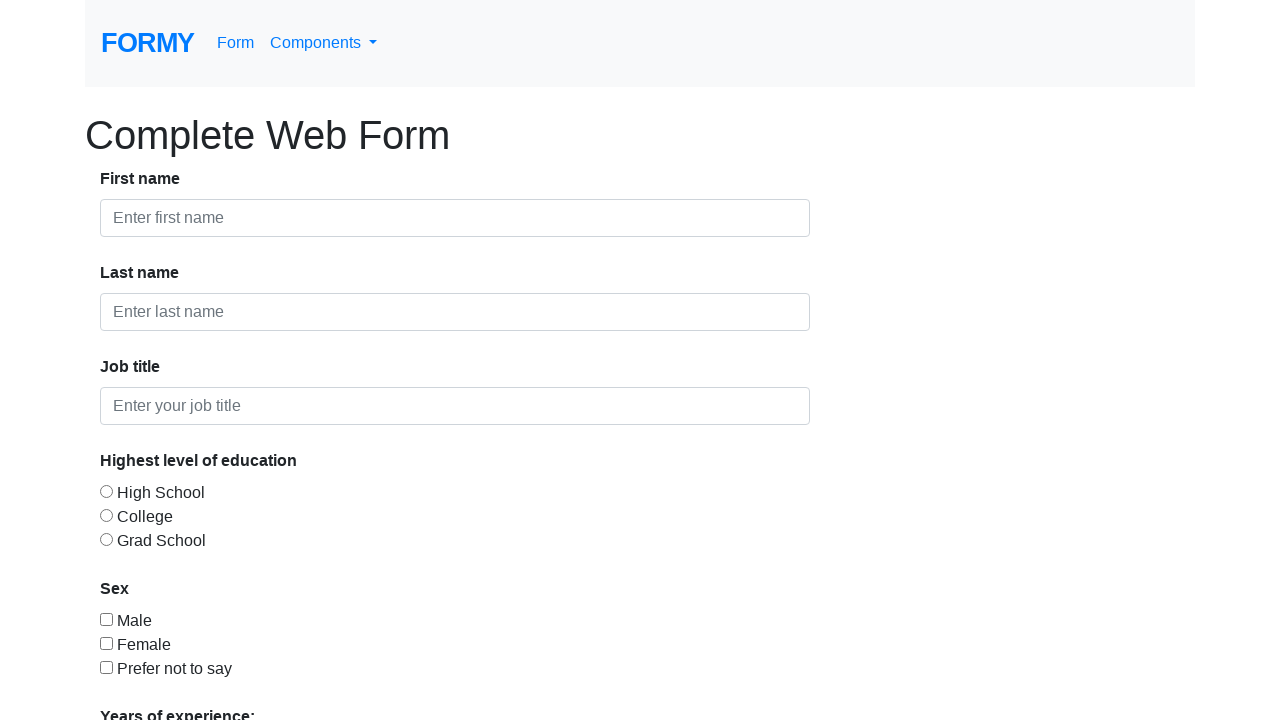

Filled first name field with 'Ahmed' on #first-name
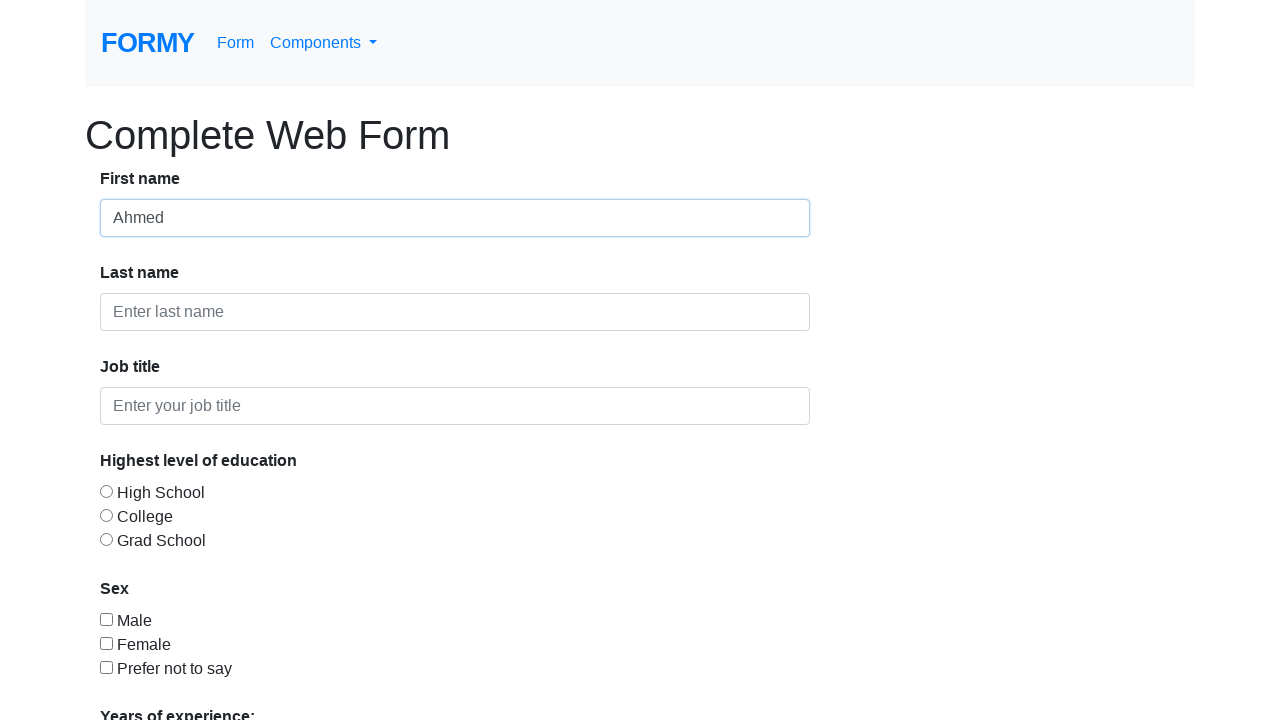

Filled last name field with 'Gamil' on #last-name
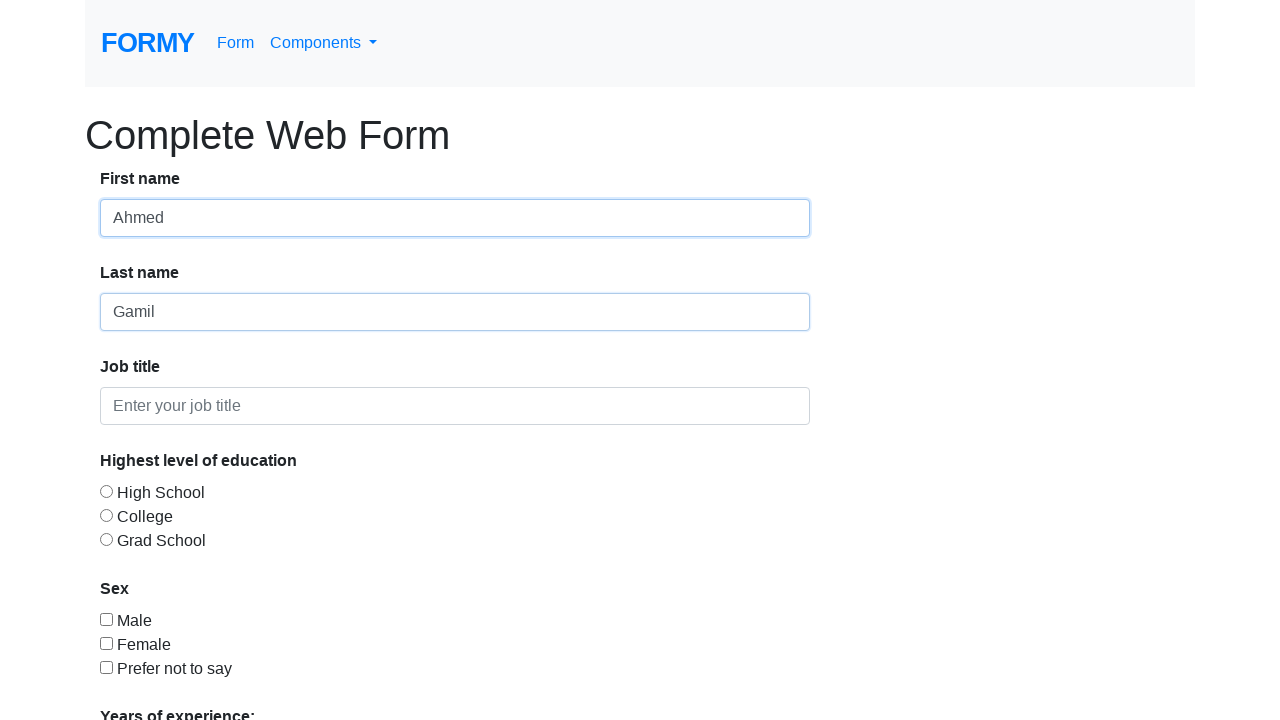

Filled job title field with 'Computer Engineer' on #job-title
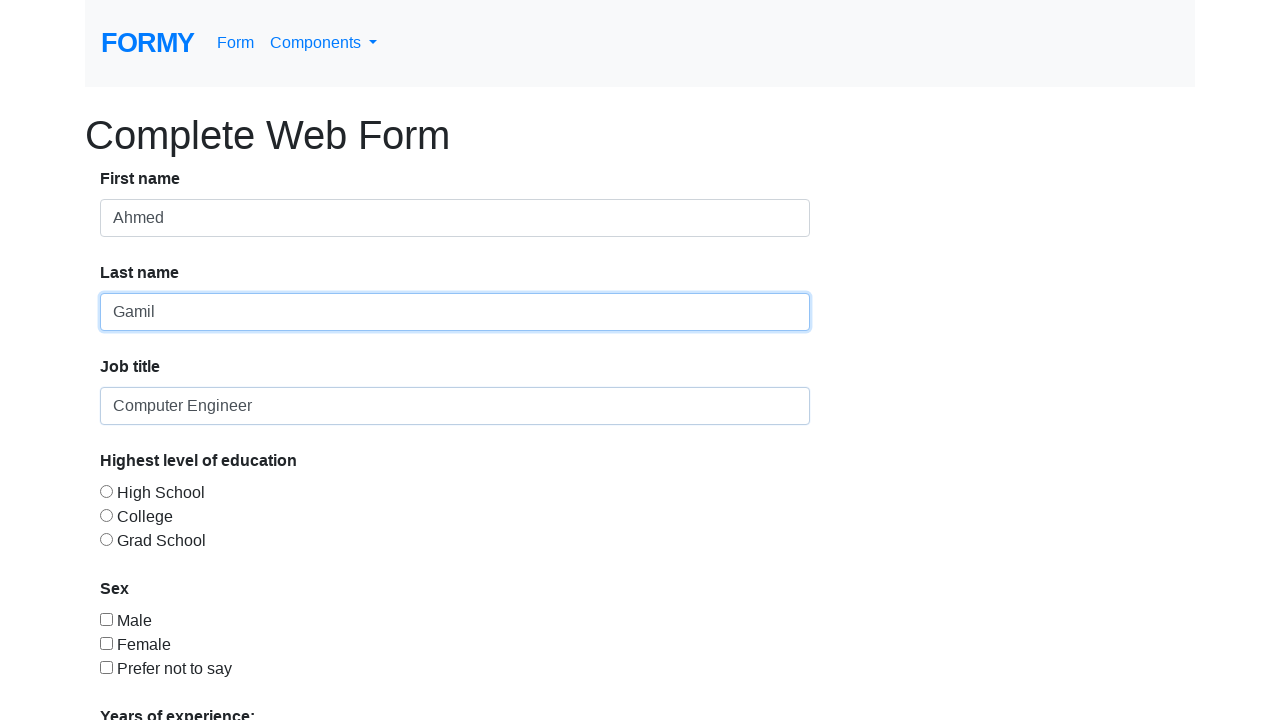

Selected radio button option for College education level at (106, 515) on #radio-button-2
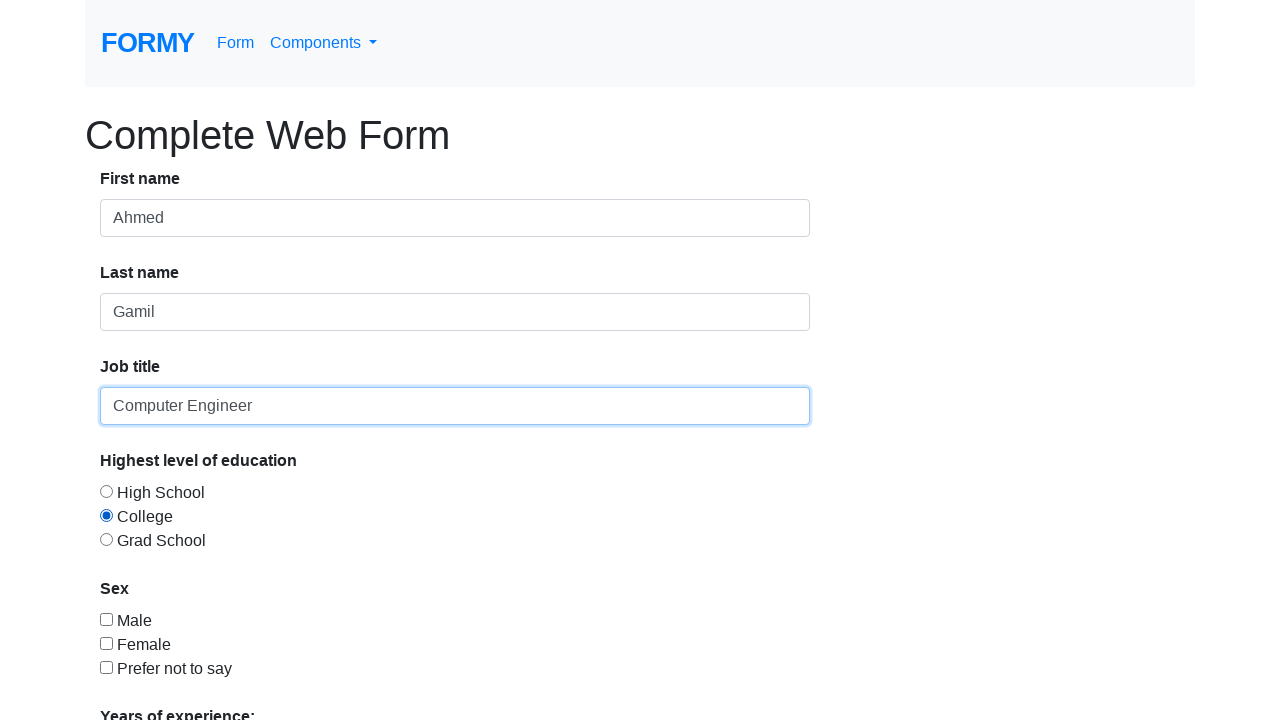

Scrolled down the page
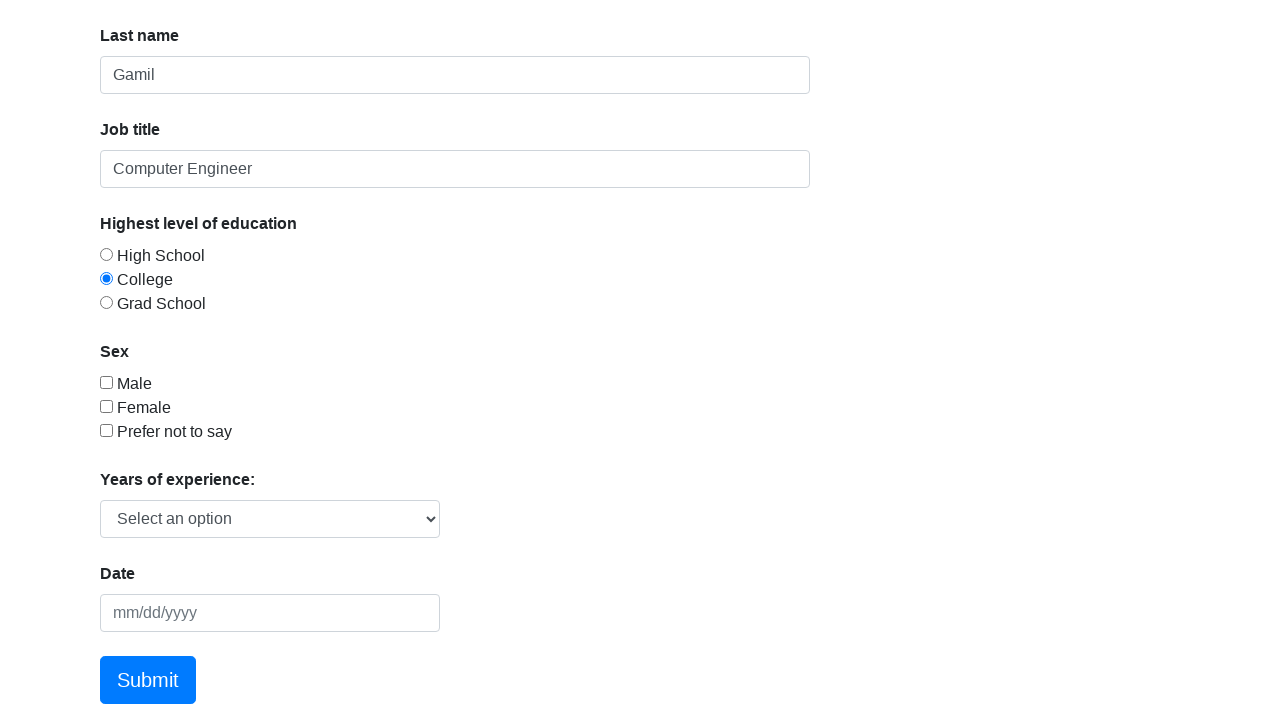

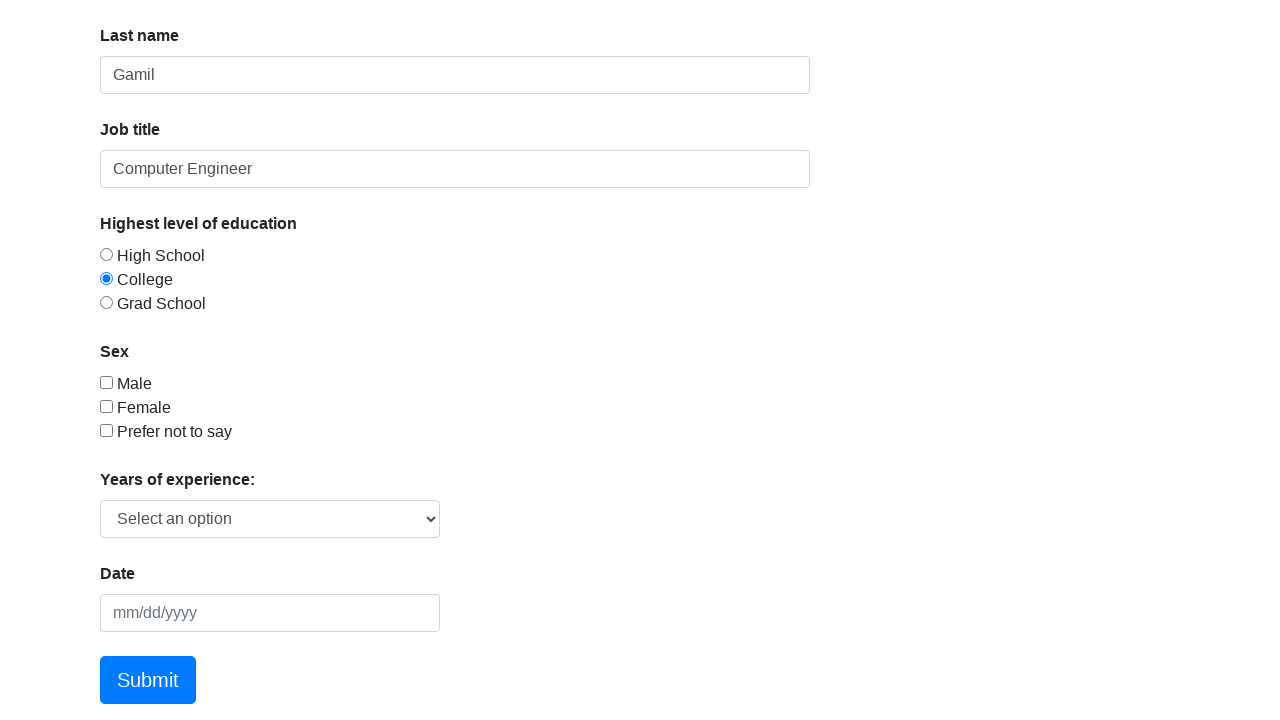